Tests DSPortal homepage by clicking Get Started button, attempting to access Data Structures section, and verifying alert message appears

Starting URL: https://dsportalapp.herokuapp.com/

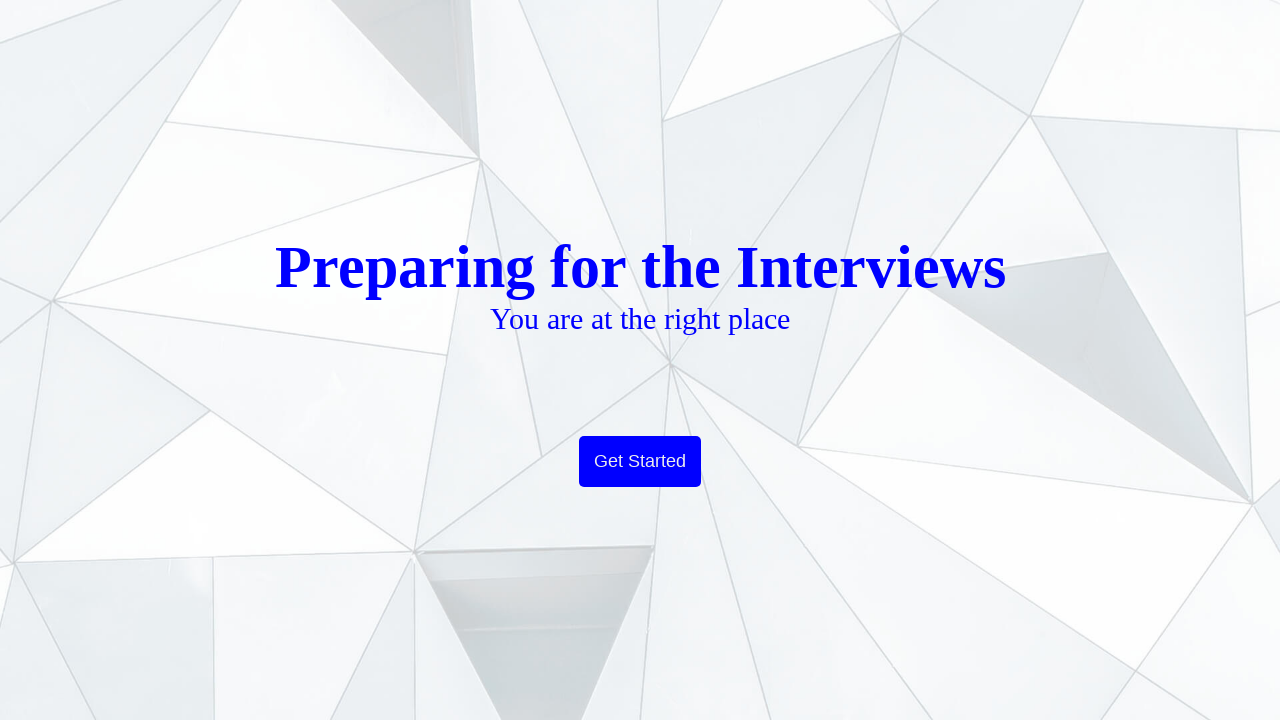

Clicked main Get Started button on homepage at (640, 462) on xpath=//button[text()='Get Started']
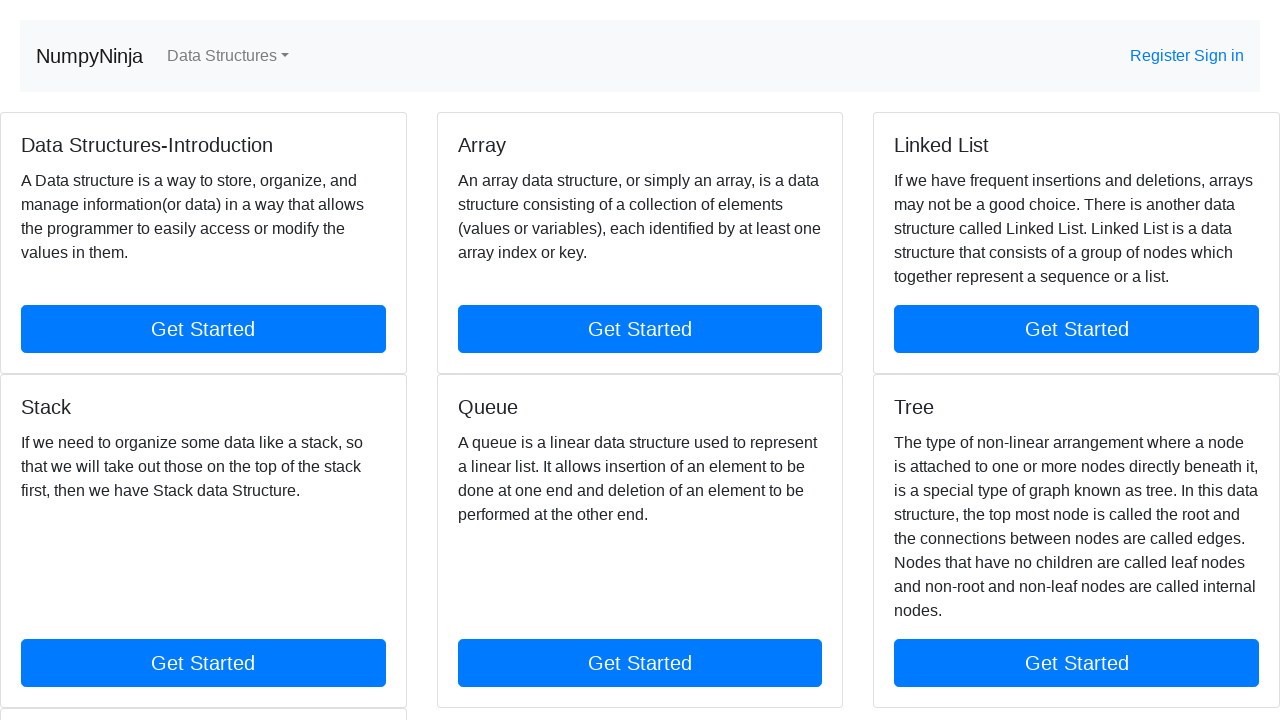

Clicked Data Structures-Introduction get started button at (203, 329) on xpath=//*[contains(text(),'Data Structures-Introduction')]/../..//a
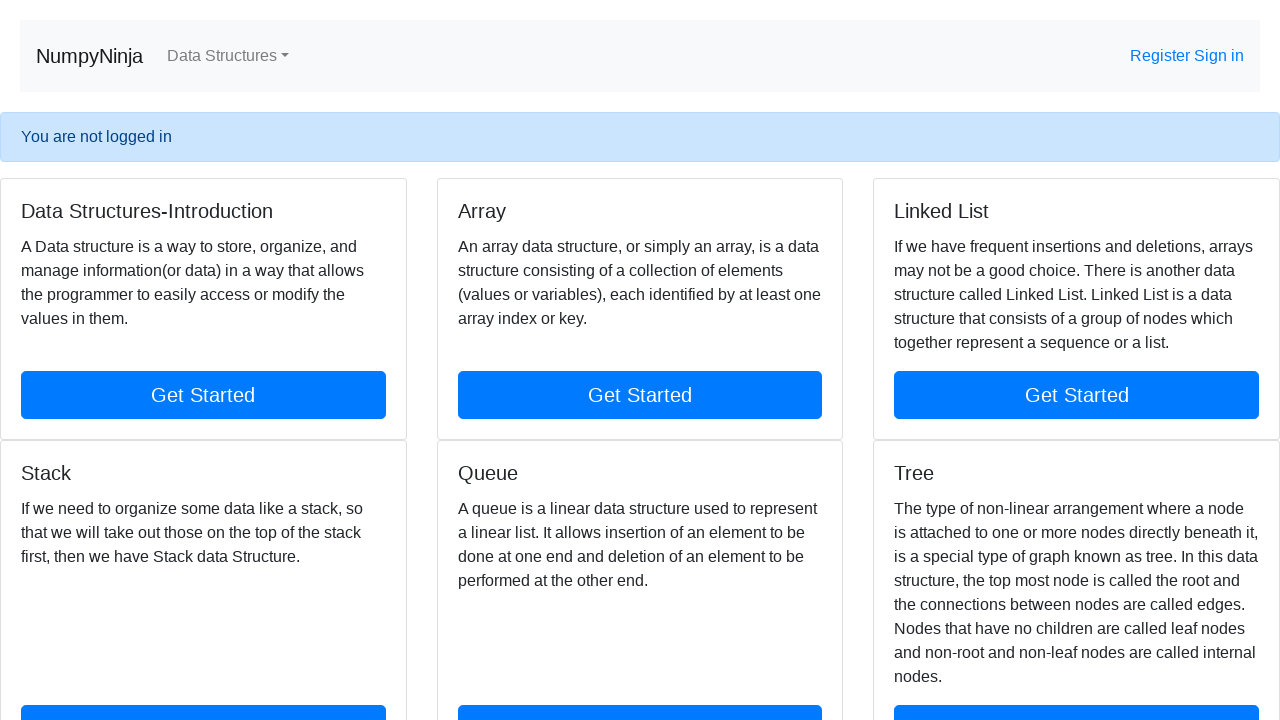

Clicked on alert message at (640, 137) on xpath=//div[@class='alert alert-primary']
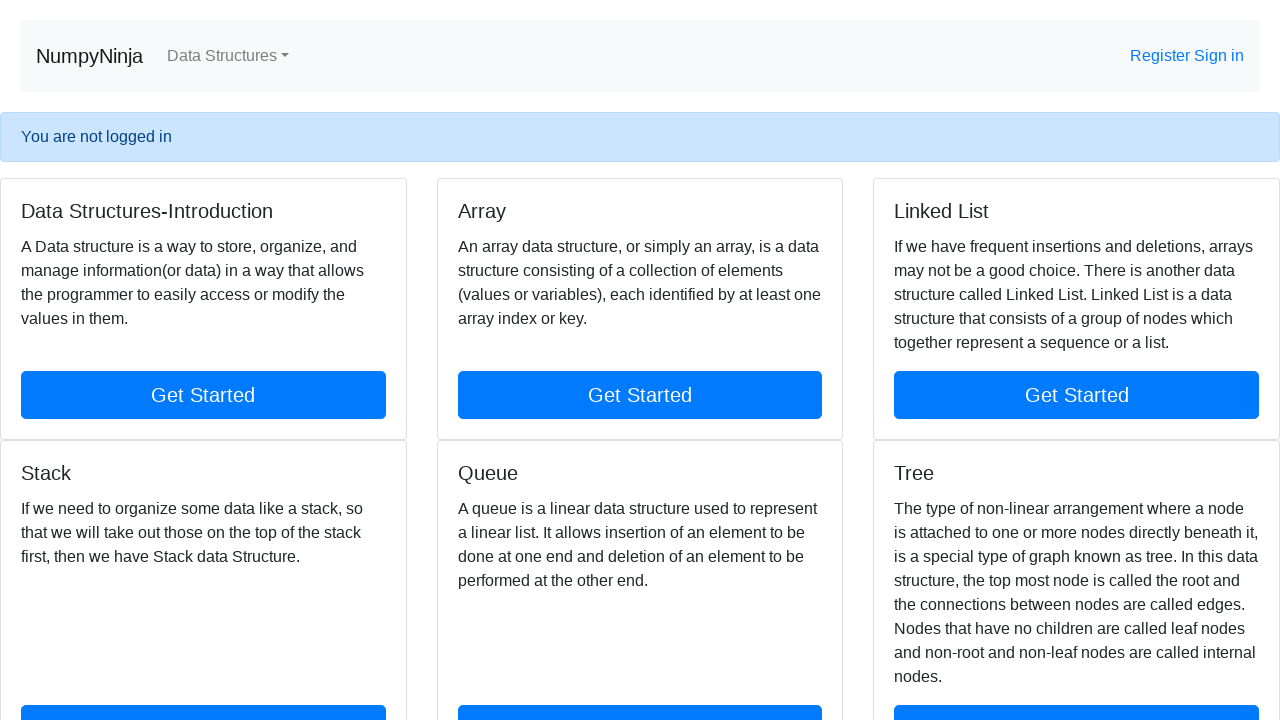

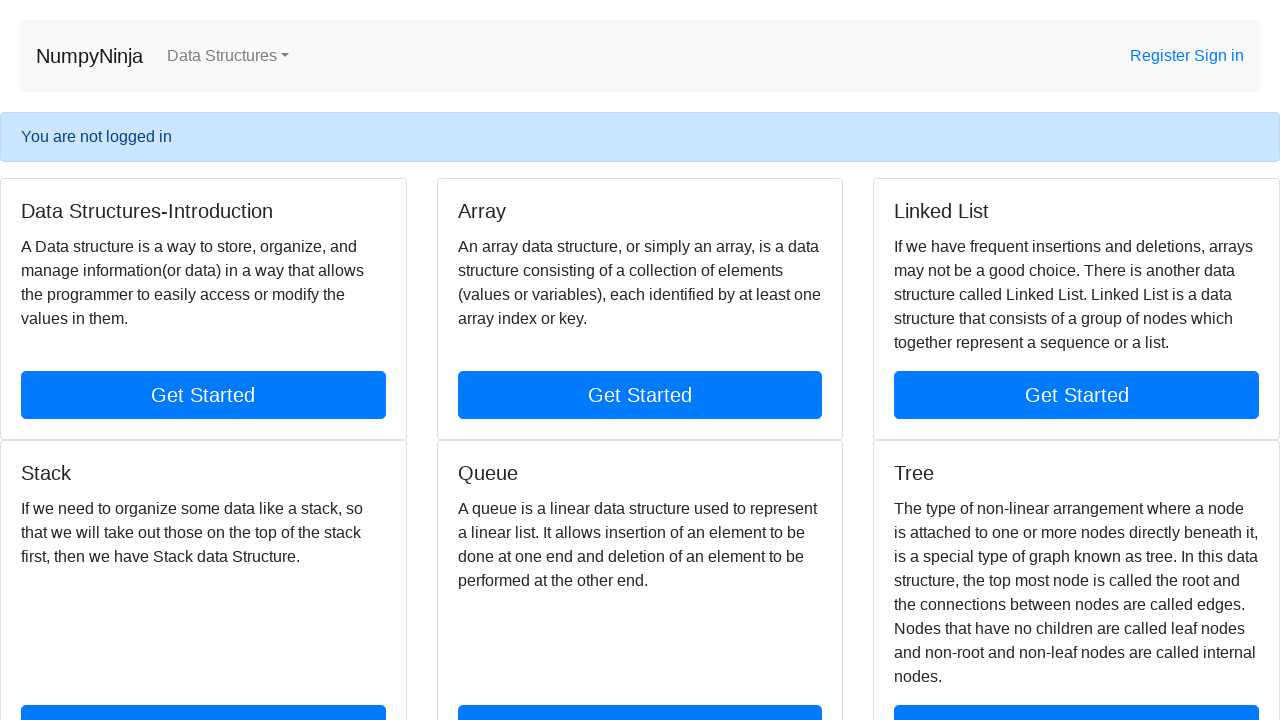